Tests iframe handling by navigating to a frames demo page and accessing content within an iframe to read the heading text

Starting URL: https://demoqa.com/frames

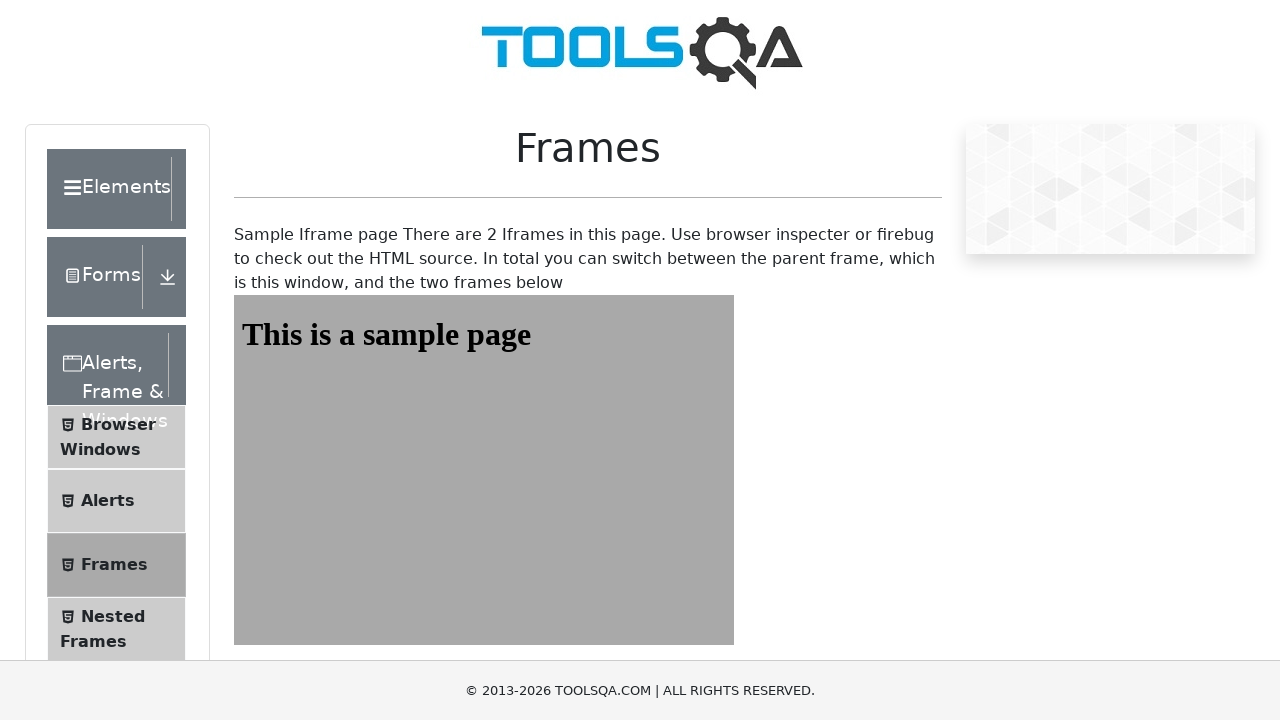

Navigated to frames demo page
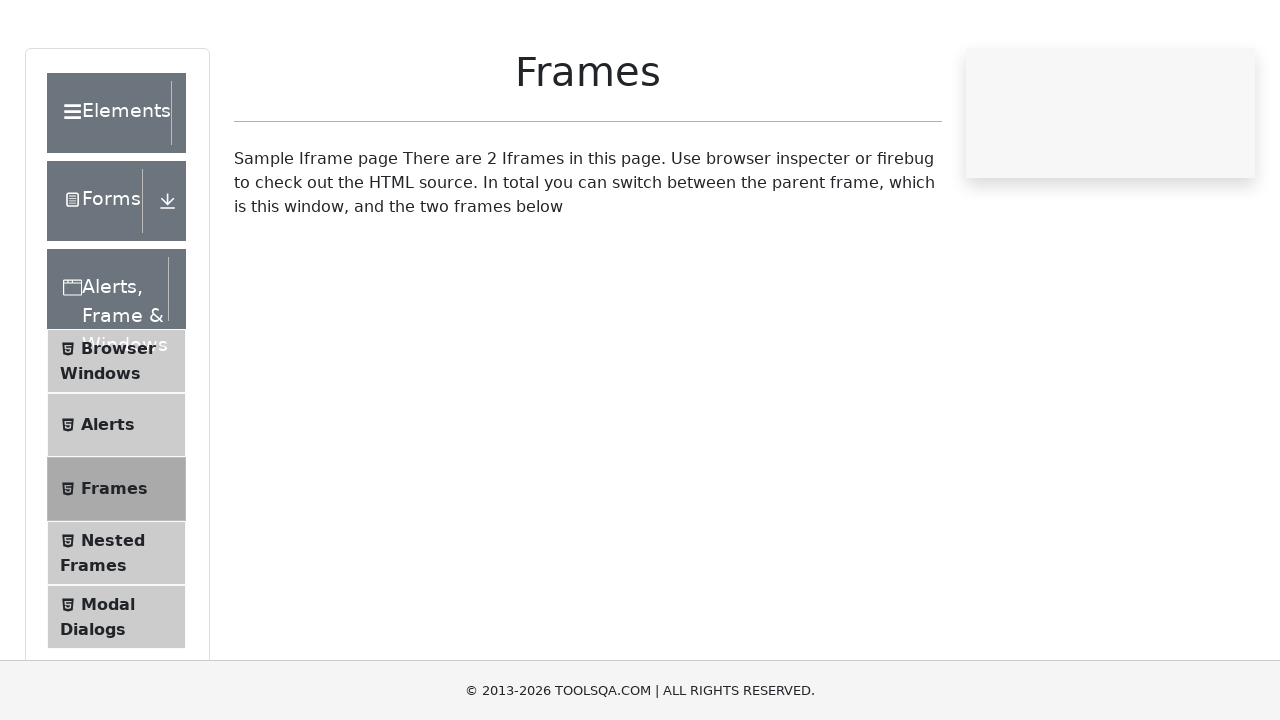

Accessed first iframe by name 'frame1'
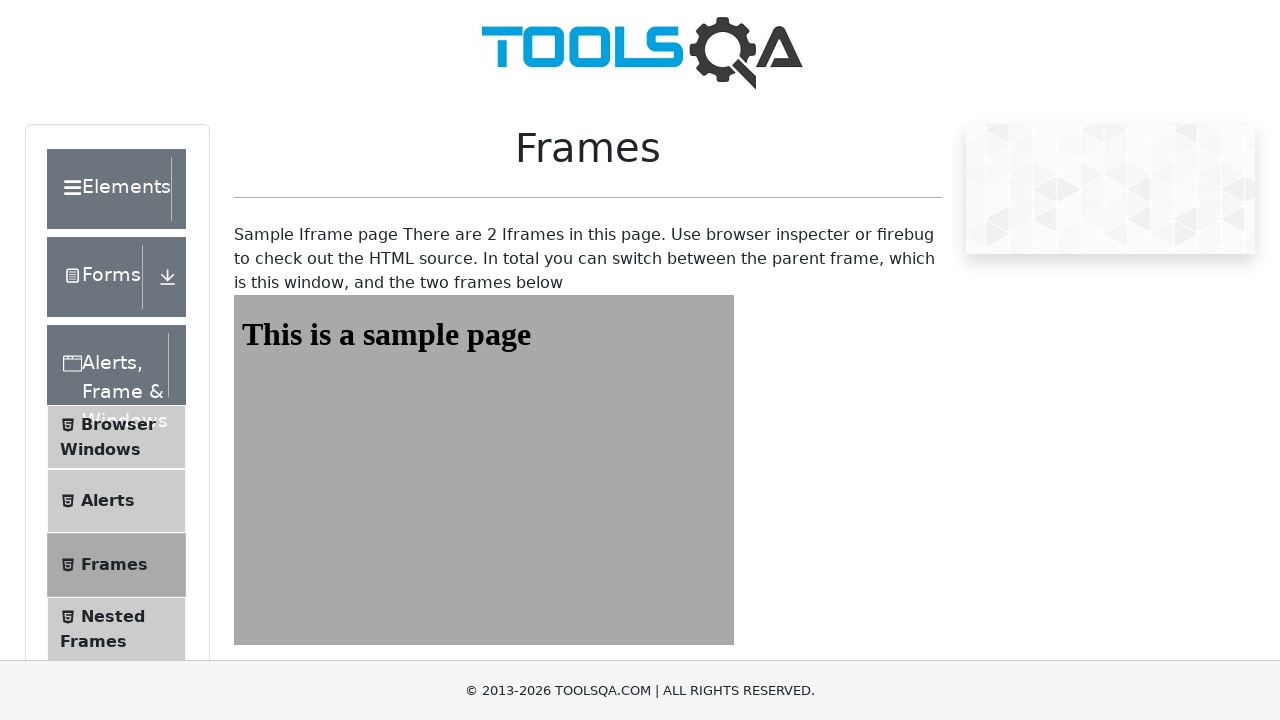

Located h1 element in iframe
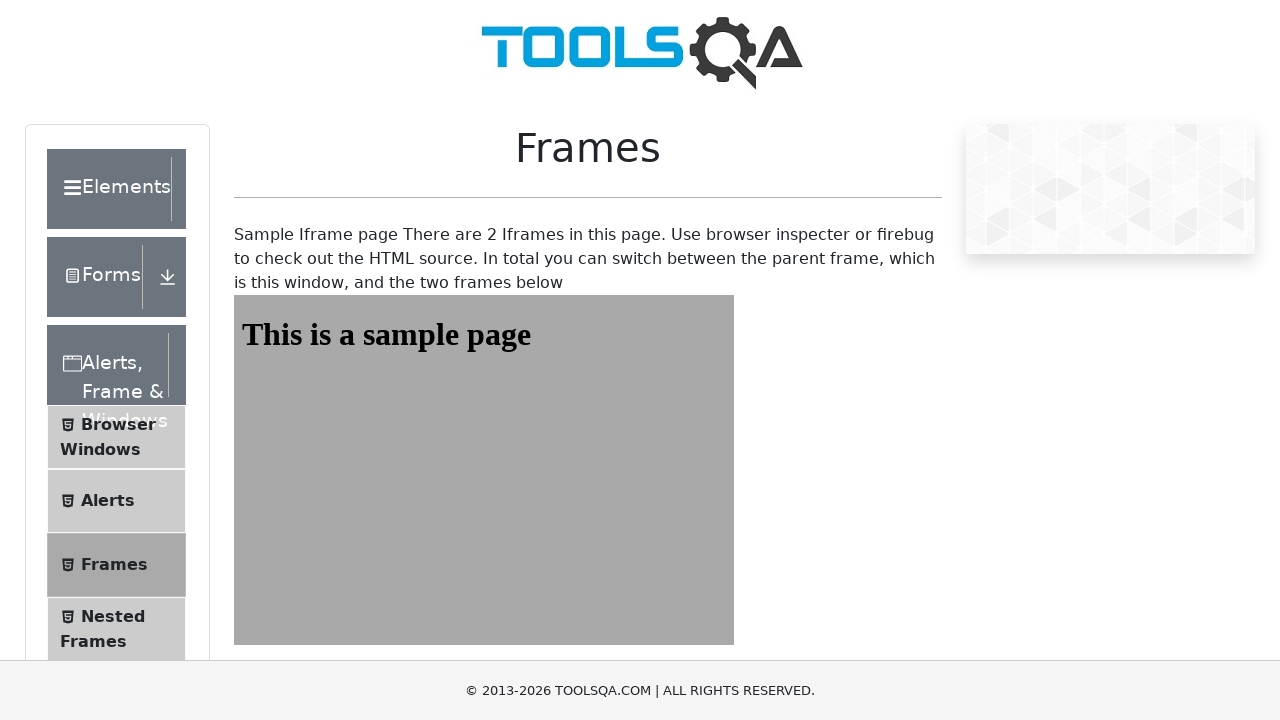

Verified h1 heading is visible in iframe
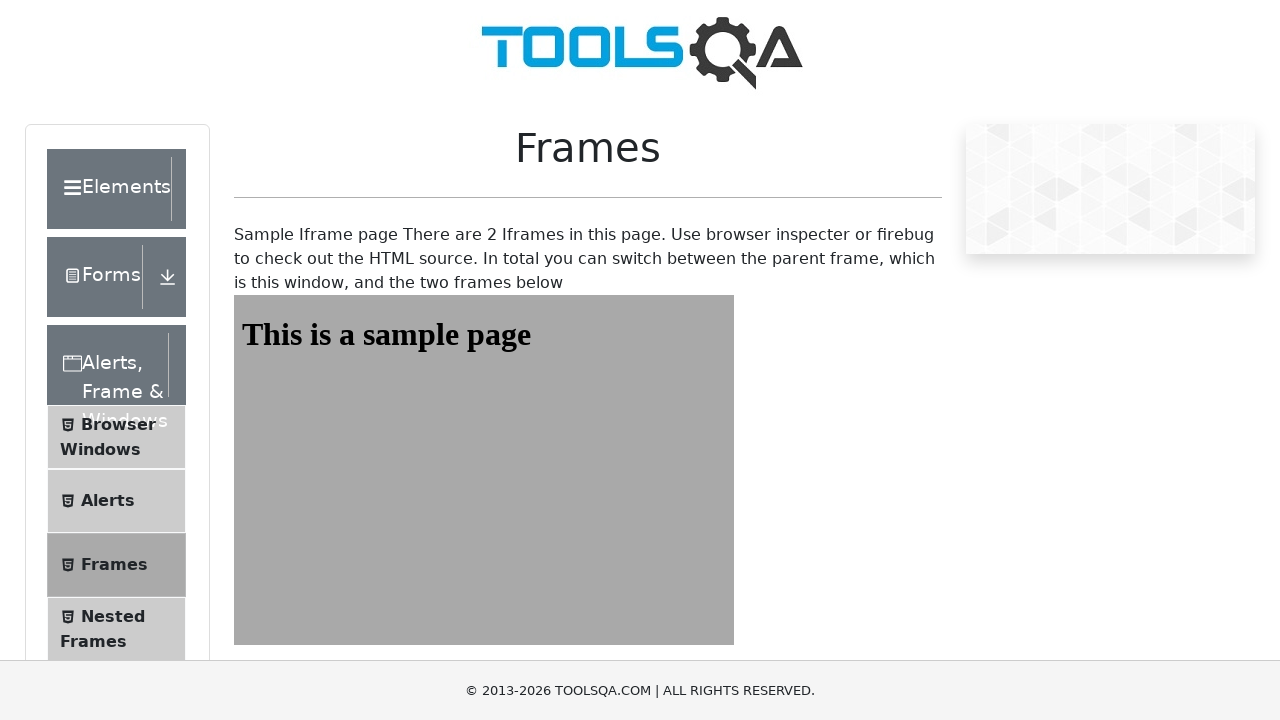

Retrieved heading text from iframe: 'This is a sample page'
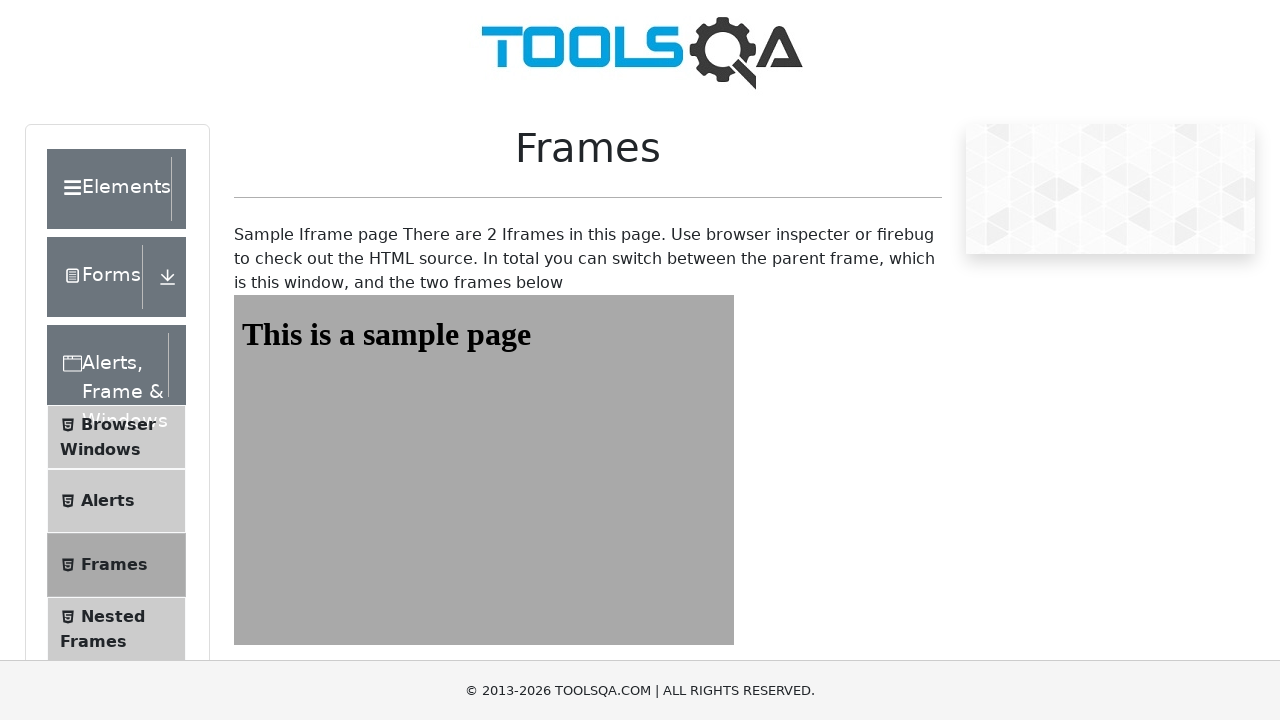

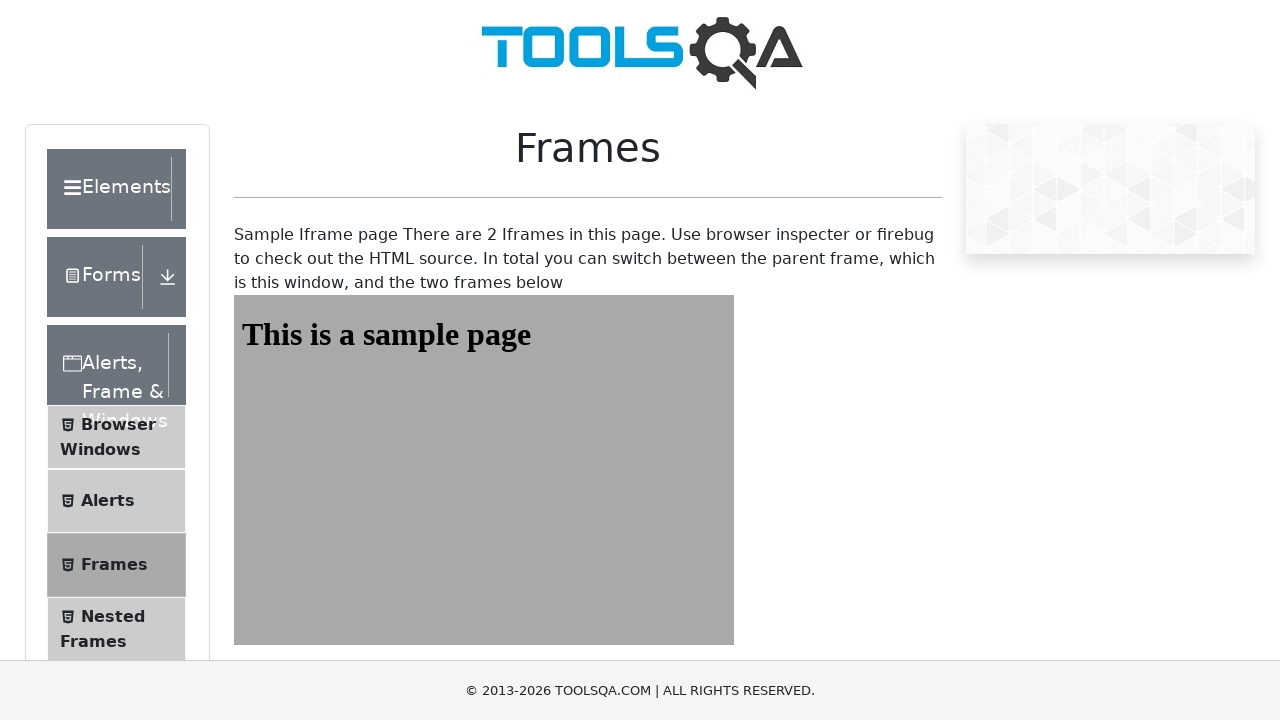